Tests multiple rounds of death dice where an above average player wins multiple times

Starting URL: http://100percentofthetimehotspaghetti.com/dice.html

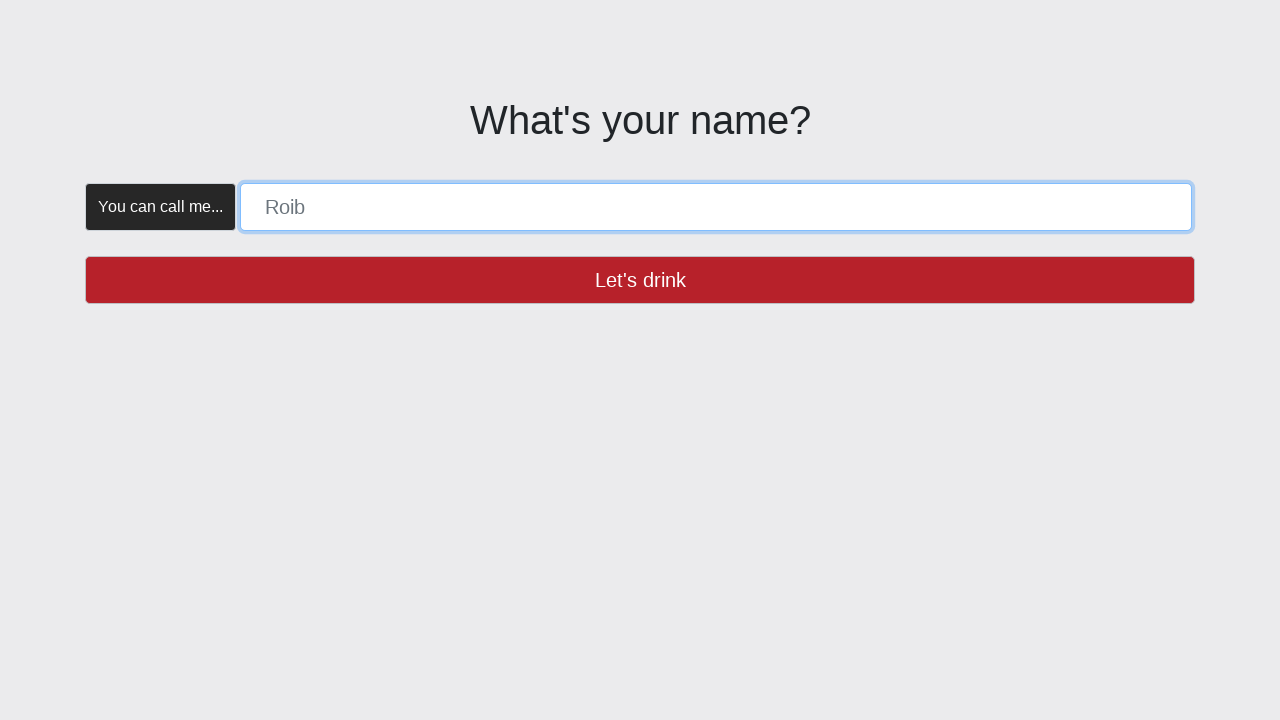

Checked if name button is enabled (trial click) at (640, 280) on button >> internal:has-text="Let's drink"i
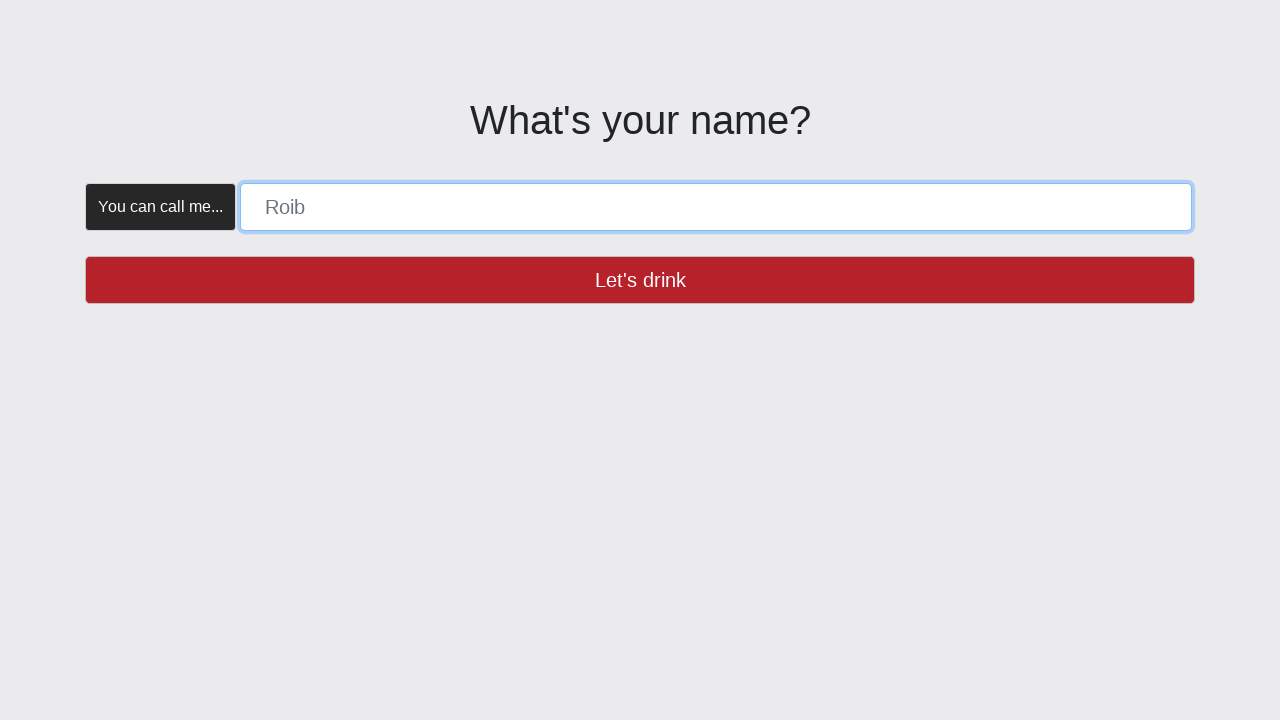

Filled name form with 'ABOVE_AVERAGE_JOE' on [placeholder="Roib"]
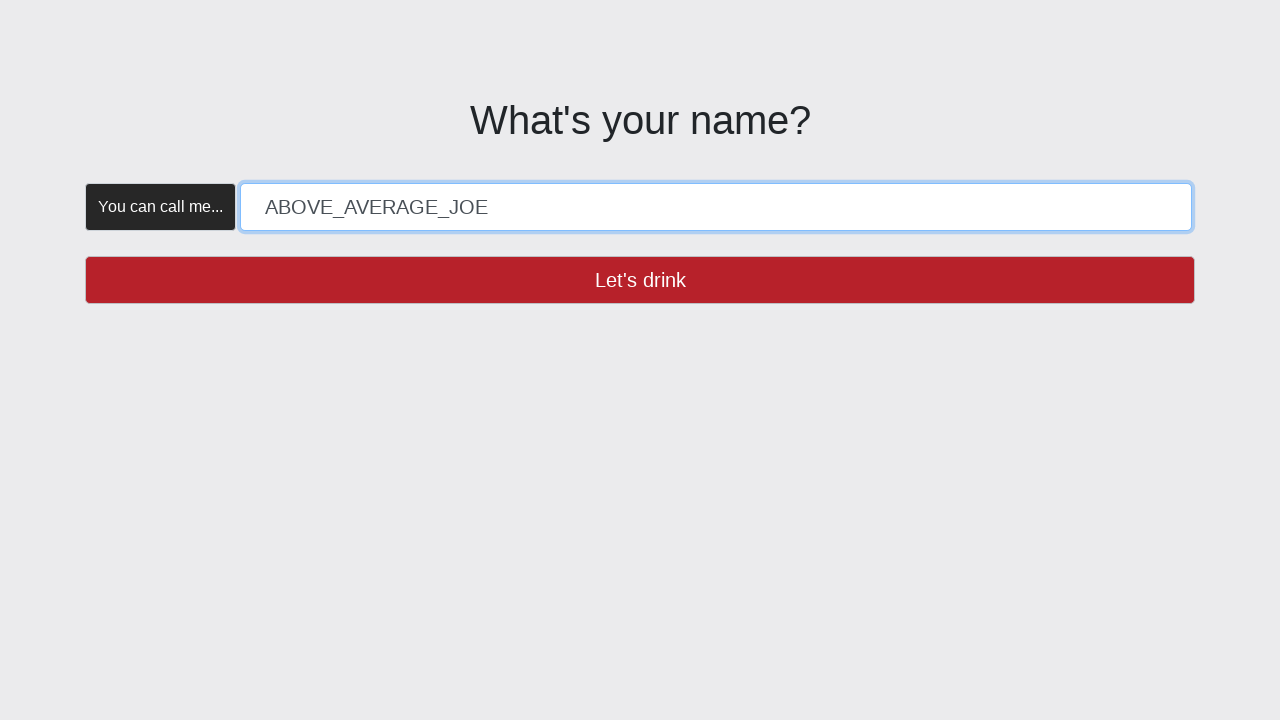

Clicked 'Let's drink' button to submit name at (640, 280) on button >> internal:has-text="Let's drink"i
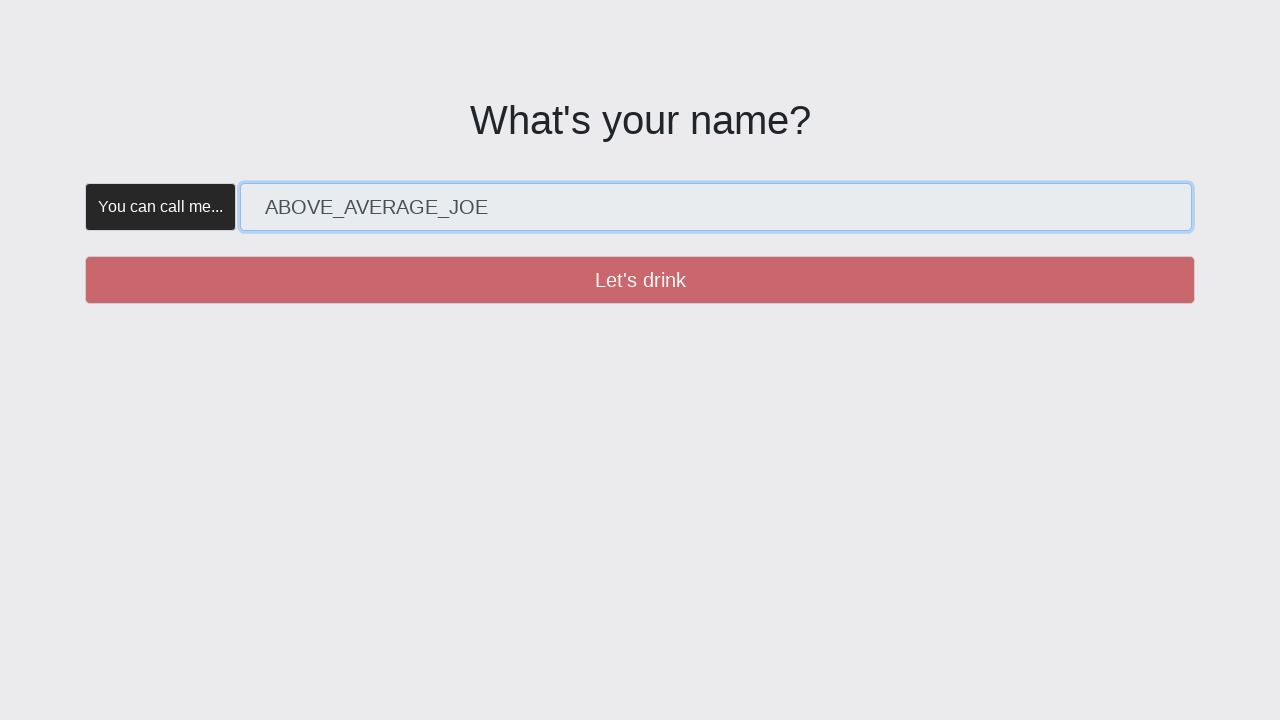

Checked if create button is enabled (trial click) at (355, 182) on button >> internal:has-text="Create"i
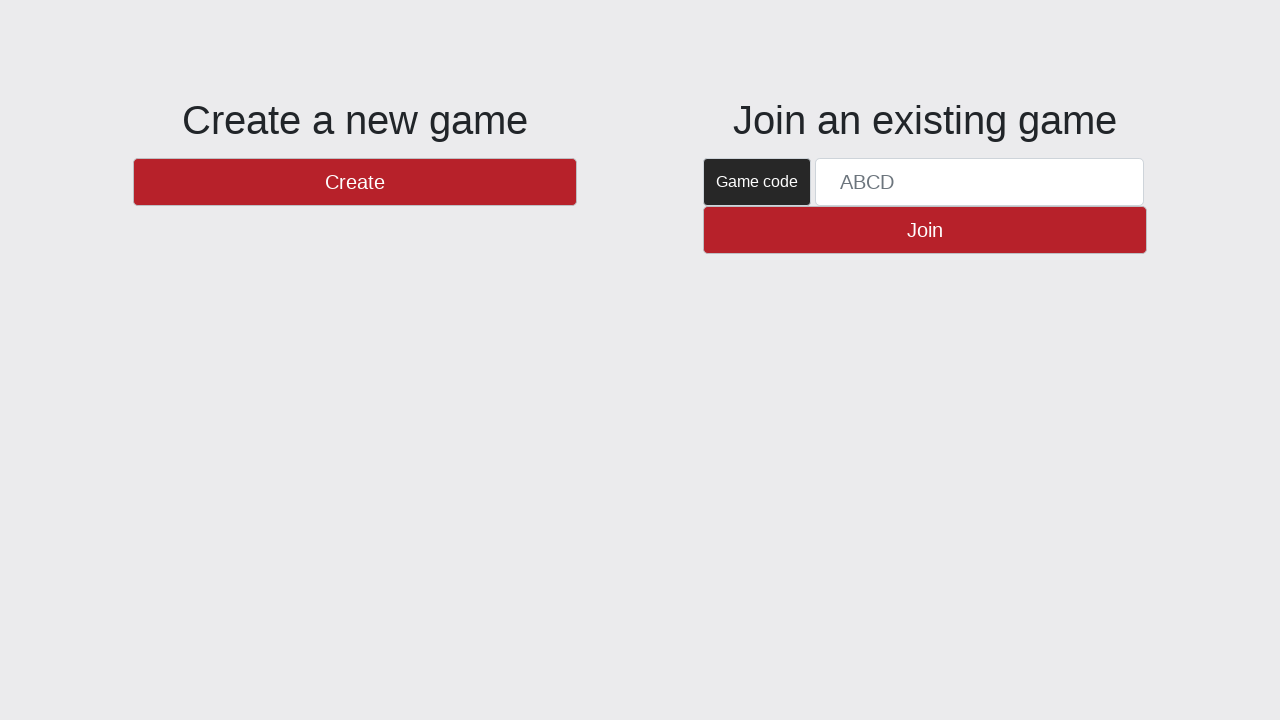

Clicked Create button to start game at (355, 182) on button >> internal:has-text="Create"i
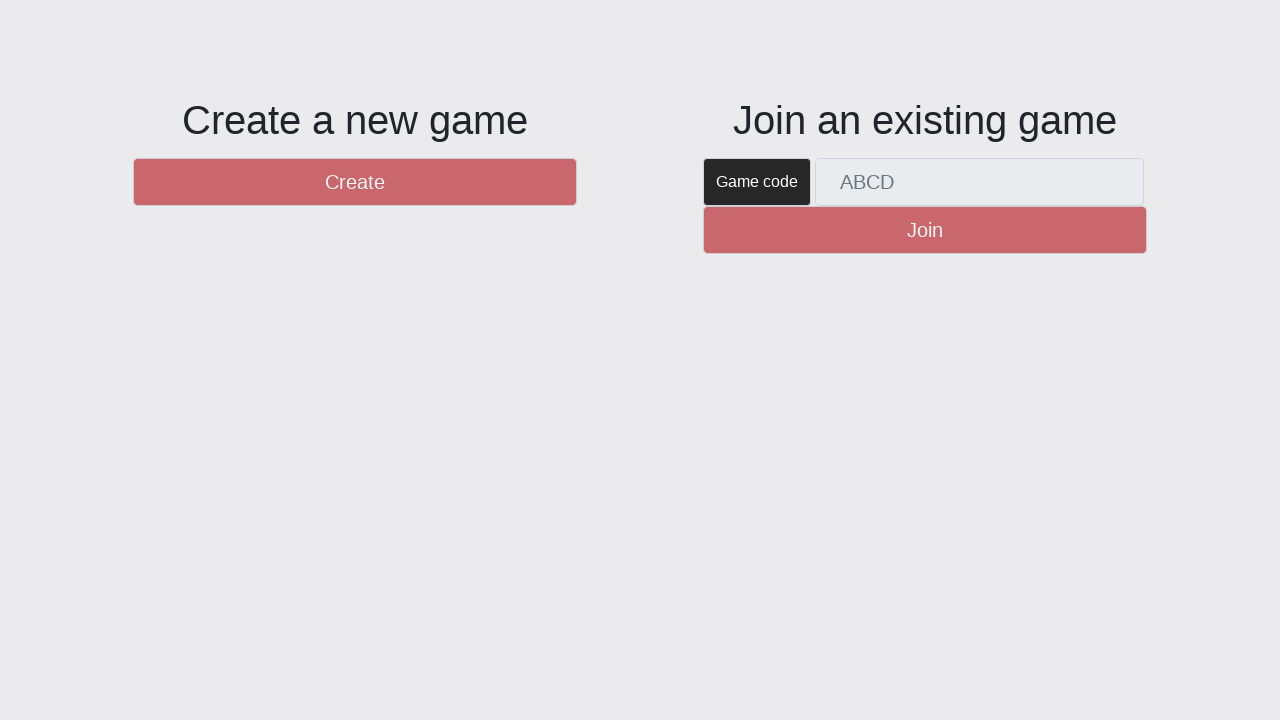

Checked if new round button is enabled (trial click) at (1108, 652) on #btnNewRound
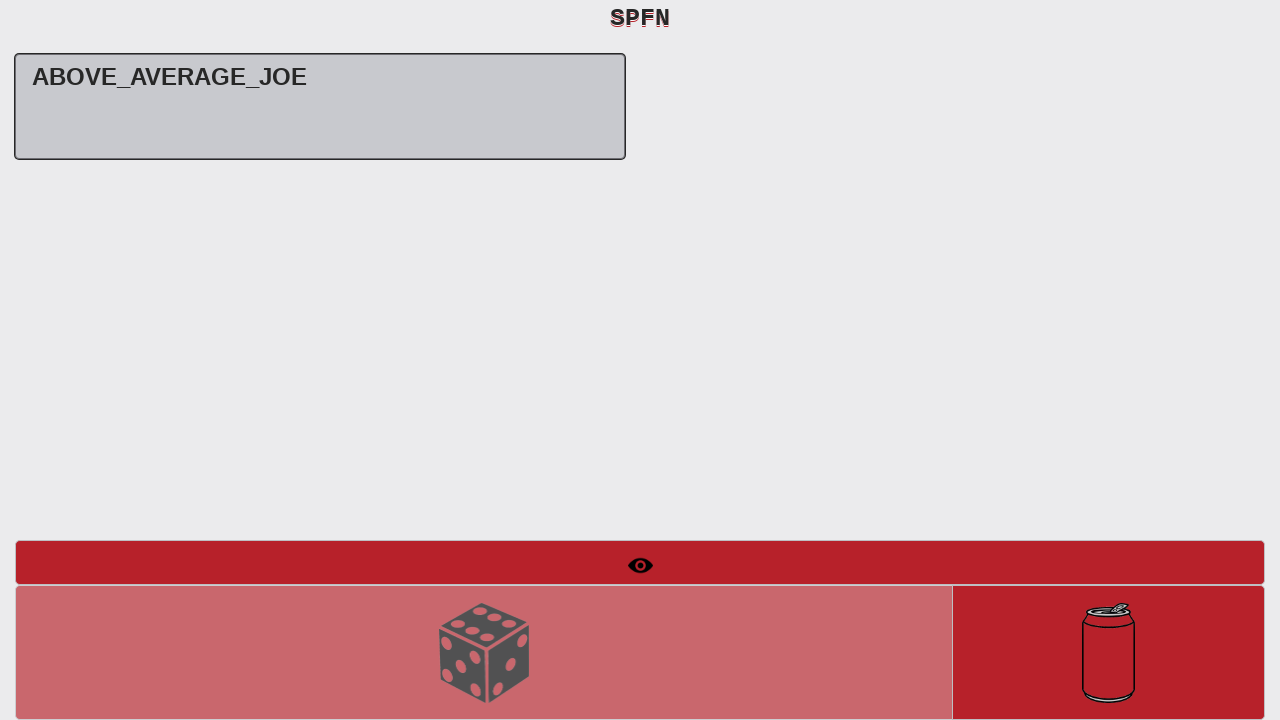

Started Round 1 by clicking new round button at (1108, 652) on #btnNewRound
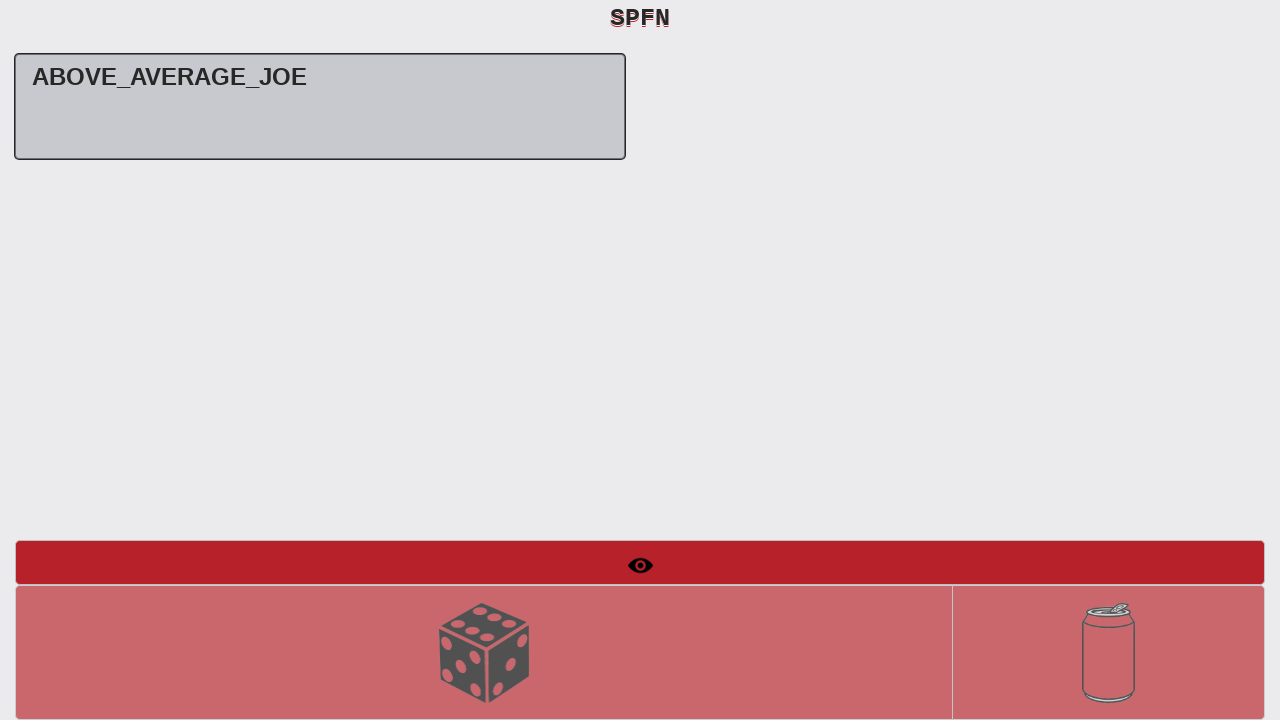

Checked if roll dice button is enabled (trial click) at (484, 652) on #btnRollDice
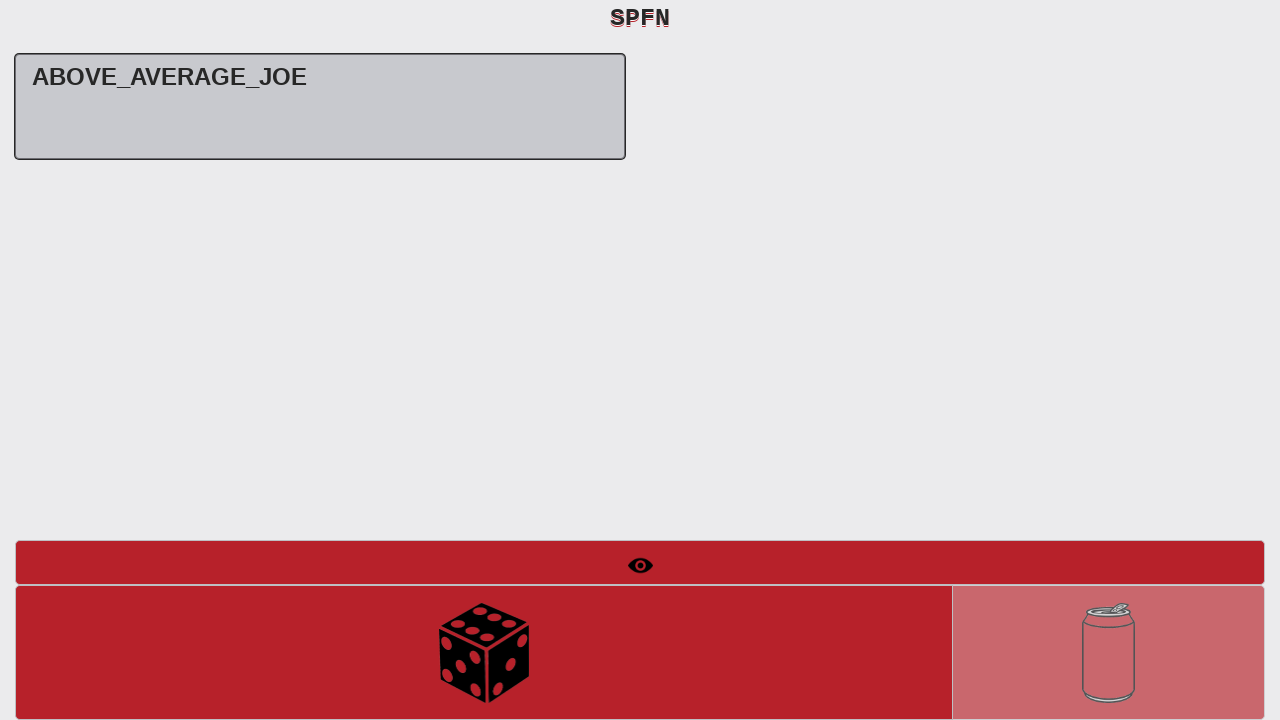

Rolled dice in Round 1 at (484, 652) on #btnRollDice
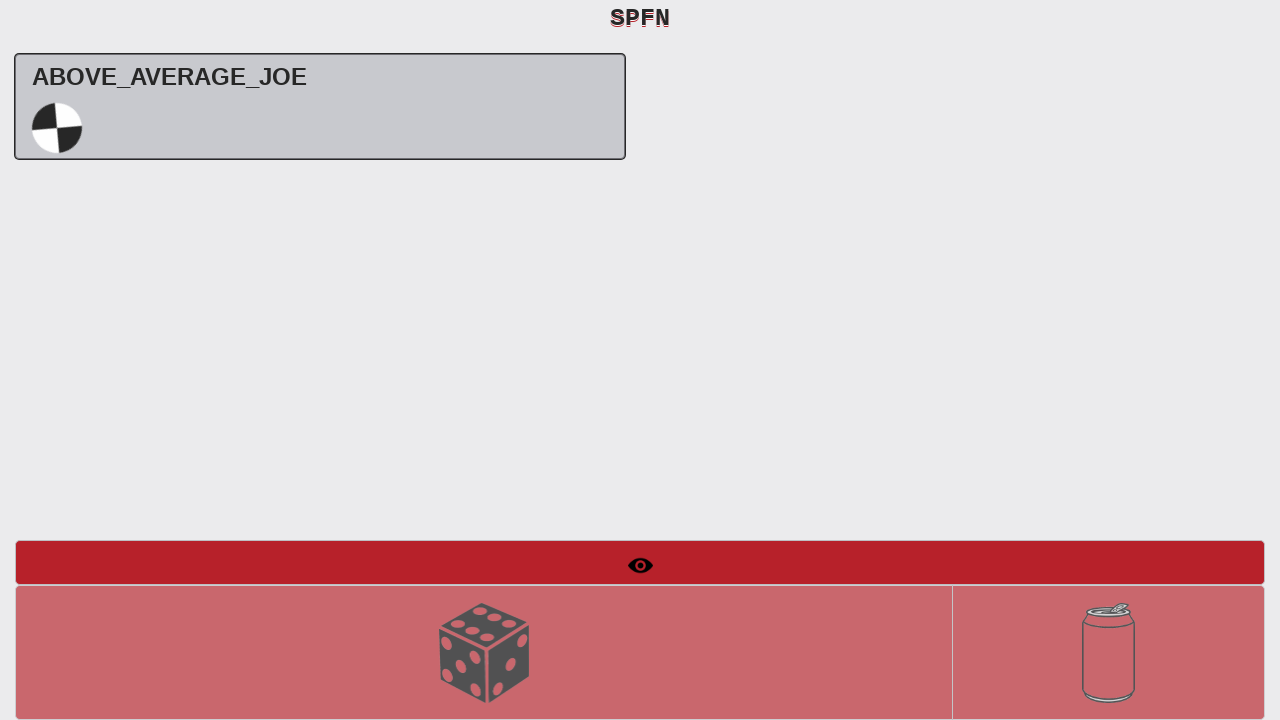

Round 1 completed - ABOVE_AVERAGE_JOE won with 1 victory
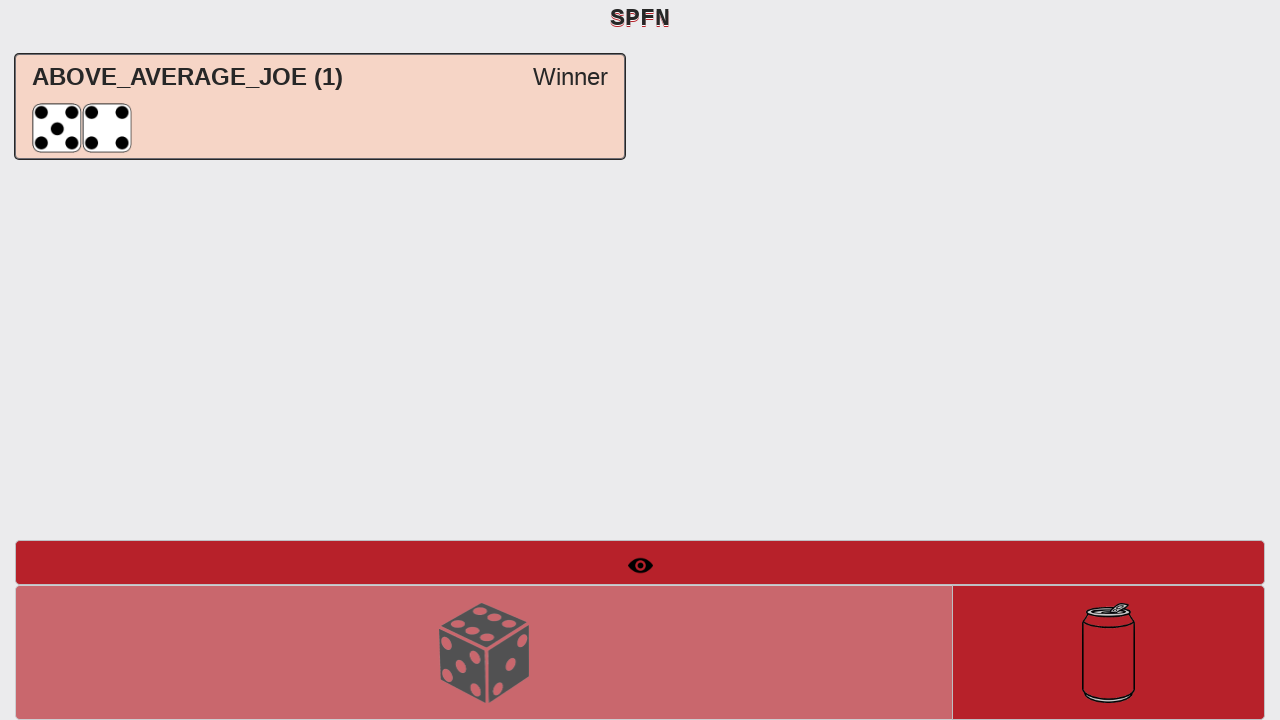

Checked if new round button is enabled for Round 2 (trial click) at (1108, 652) on #btnNewRound
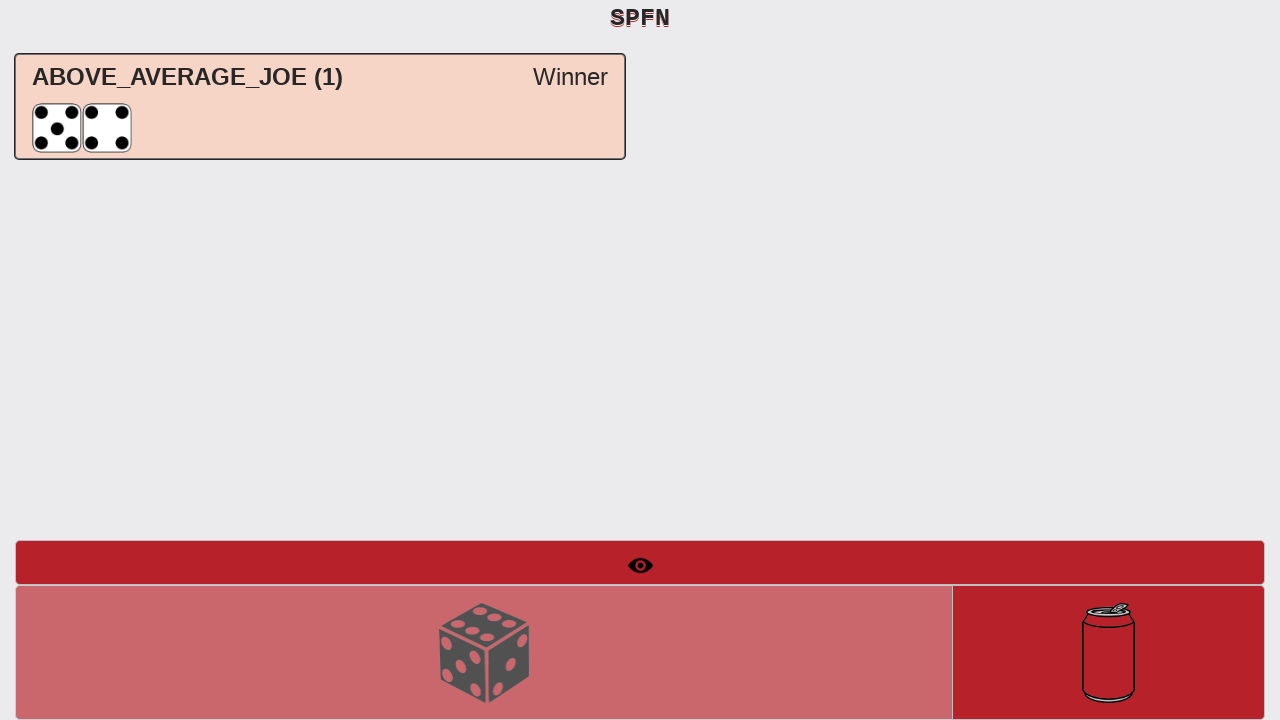

Started Round 2 by clicking new round button at (1108, 652) on #btnNewRound
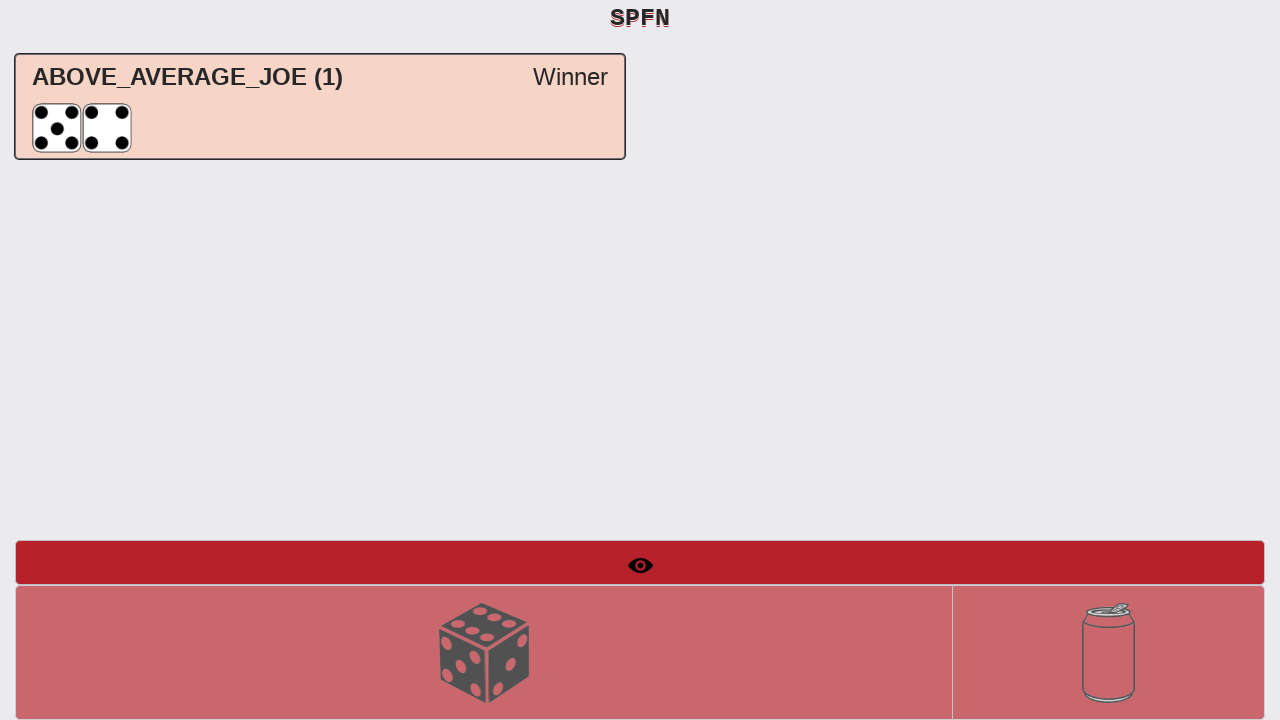

Checked if roll dice button is enabled (trial click) at (484, 652) on #btnRollDice
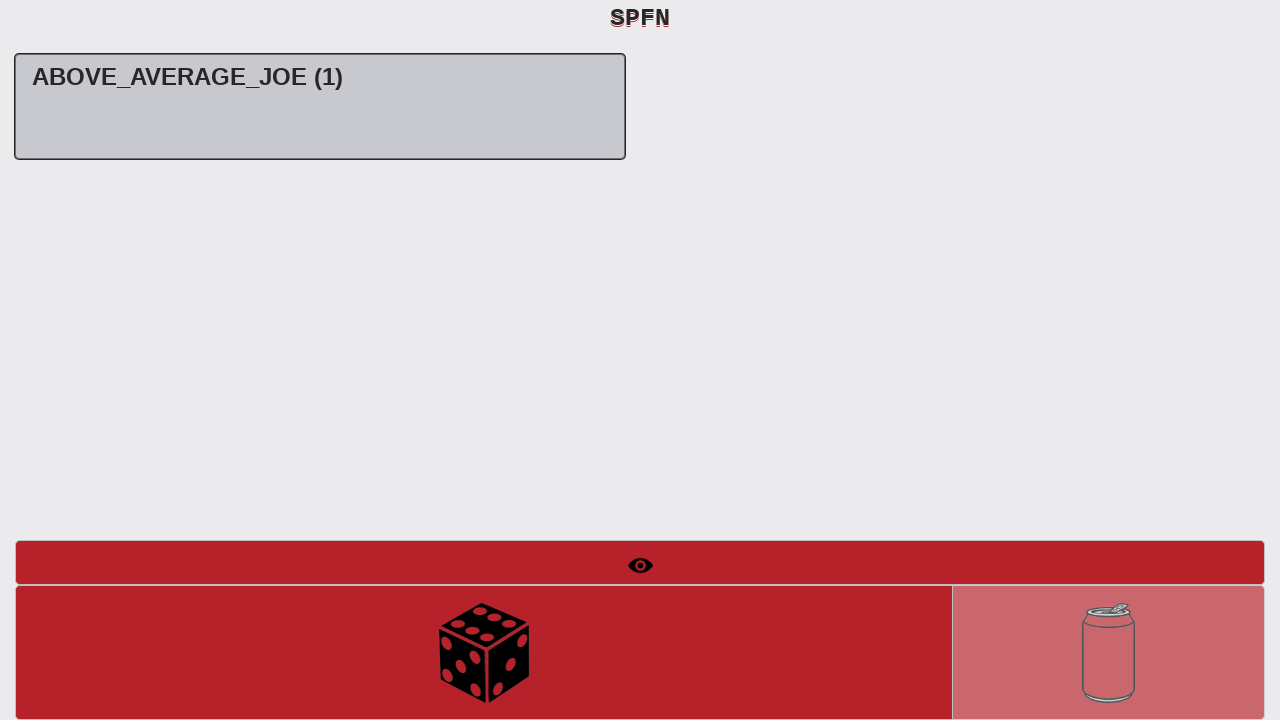

Rolled dice in Round 2 at (484, 652) on #btnRollDice
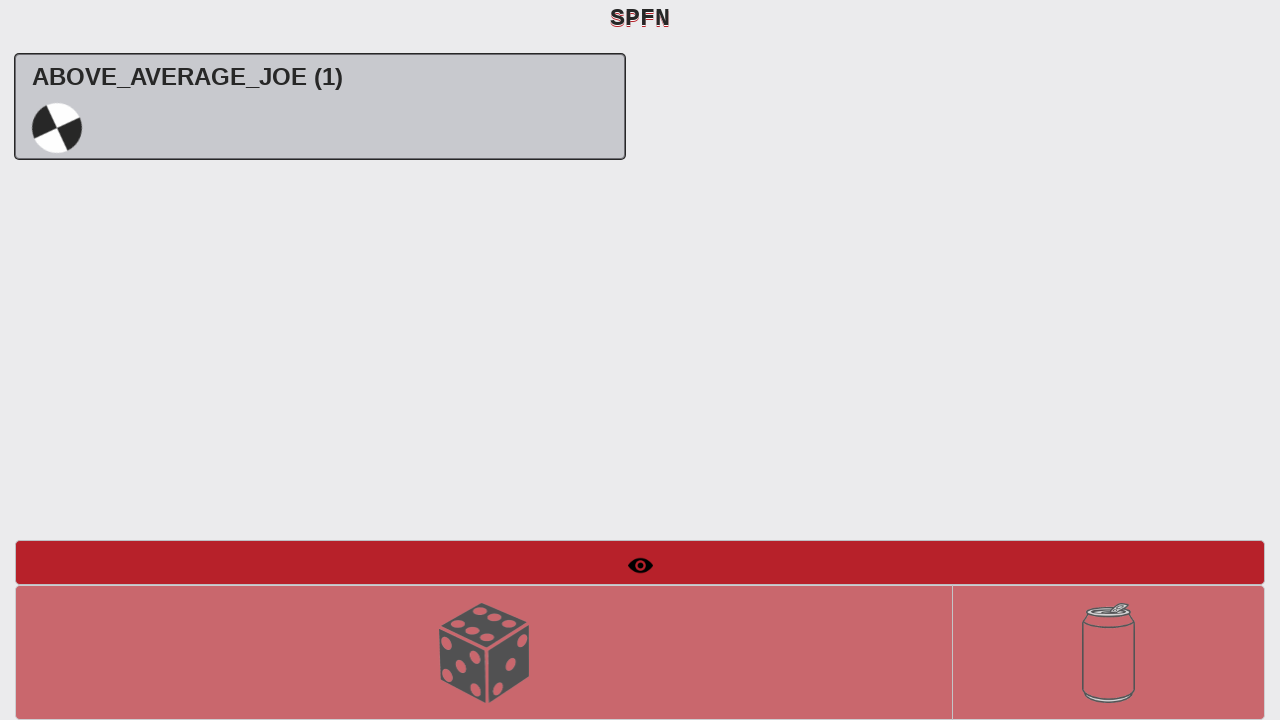

Round 2 completed - ABOVE_AVERAGE_JOE won with 2 victories
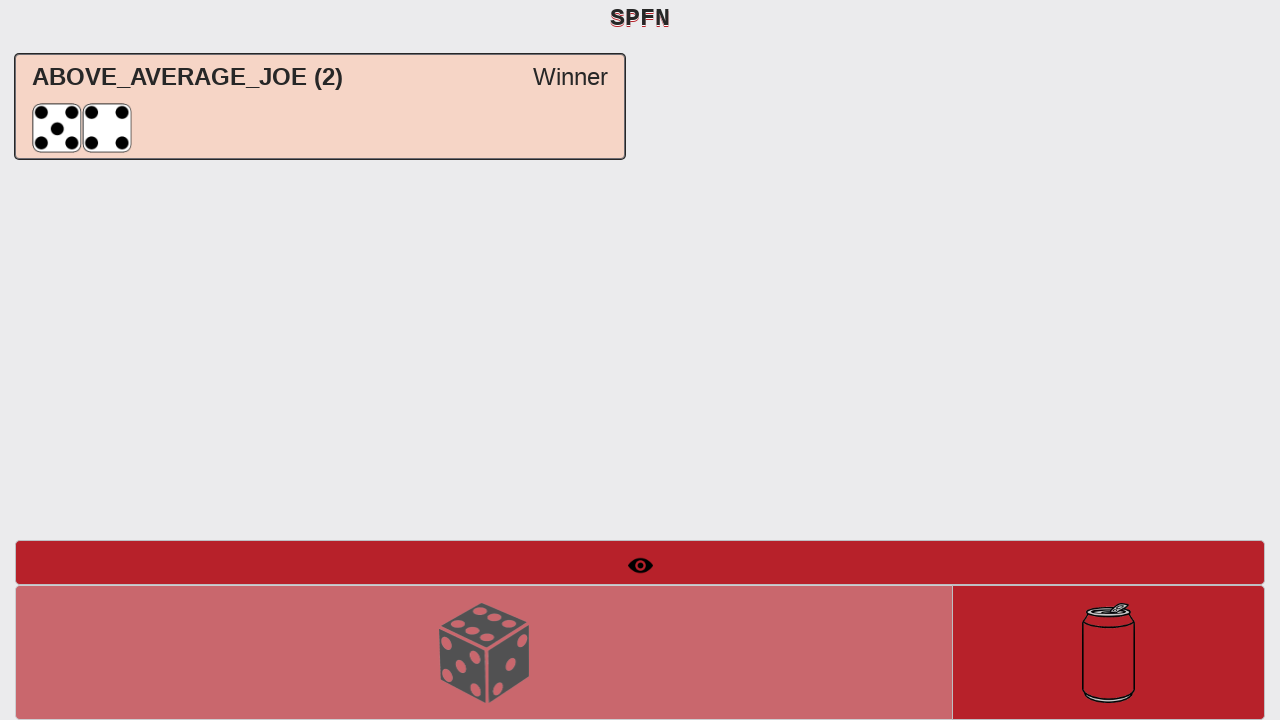

Checked if new round button is enabled for Round 3 (trial click) at (1108, 652) on #btnNewRound
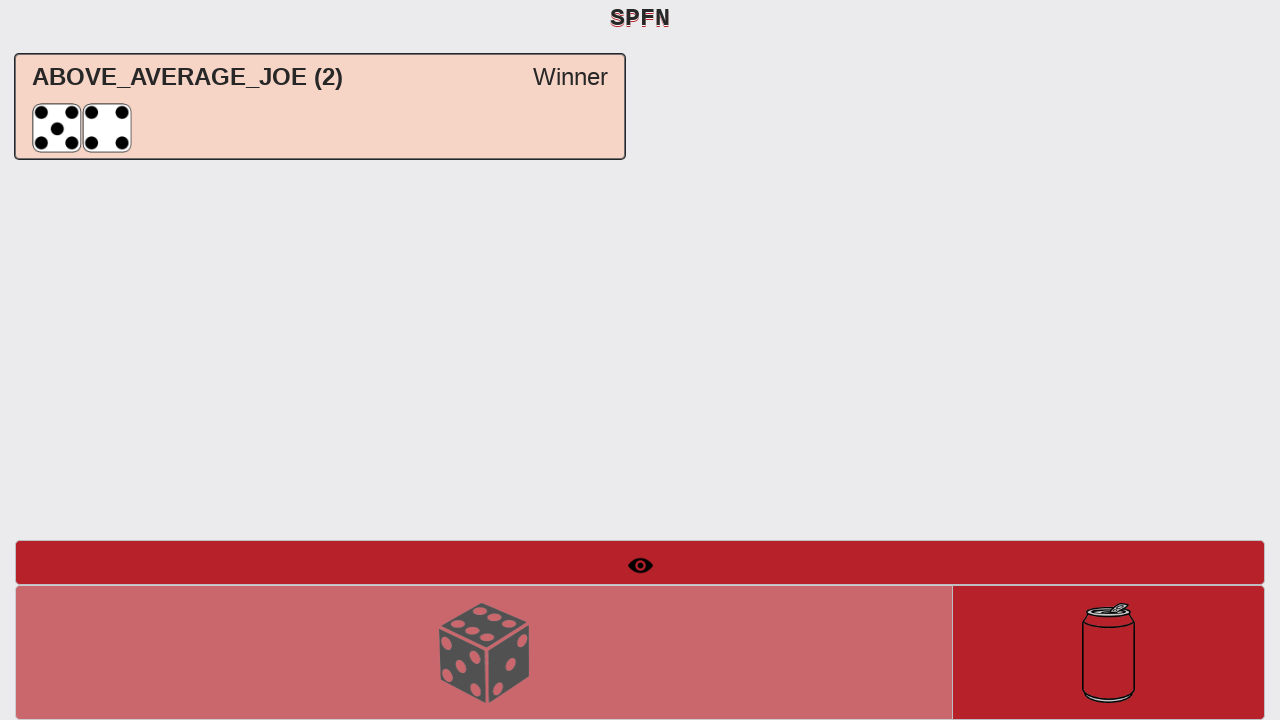

Started Round 3 by clicking new round button at (1108, 652) on #btnNewRound
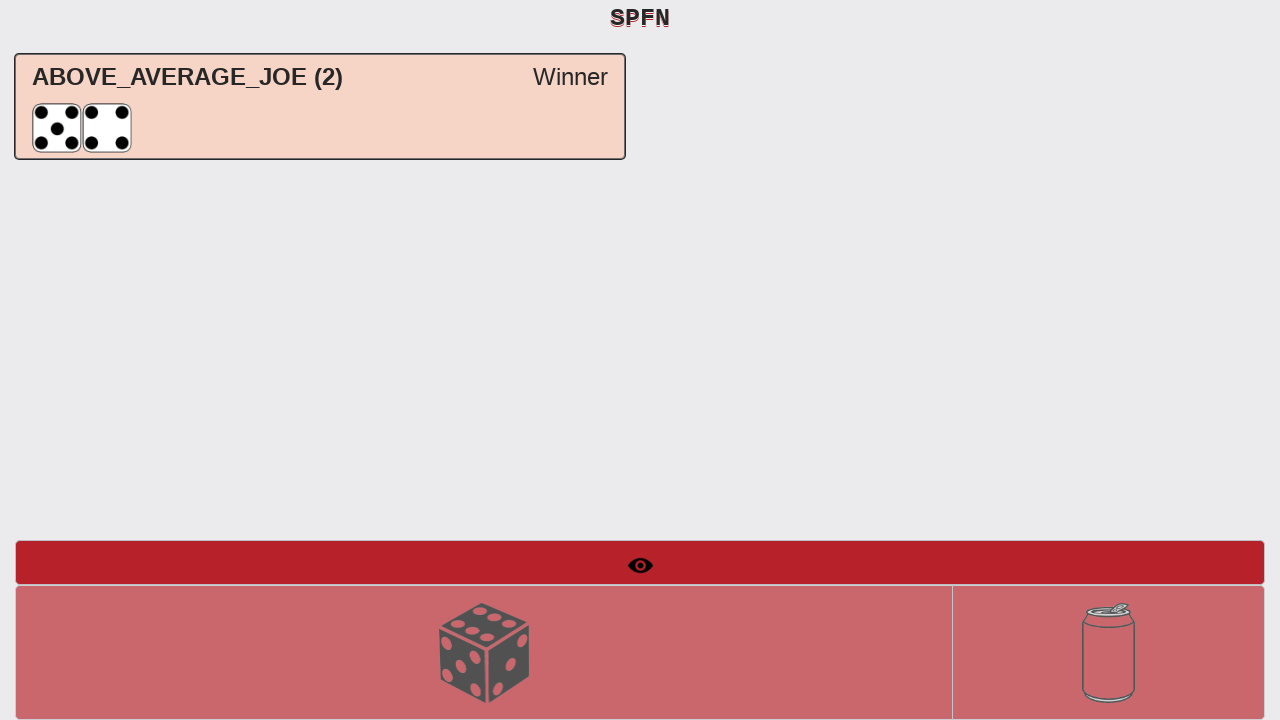

Checked if roll dice button is enabled (trial click) at (484, 652) on #btnRollDice
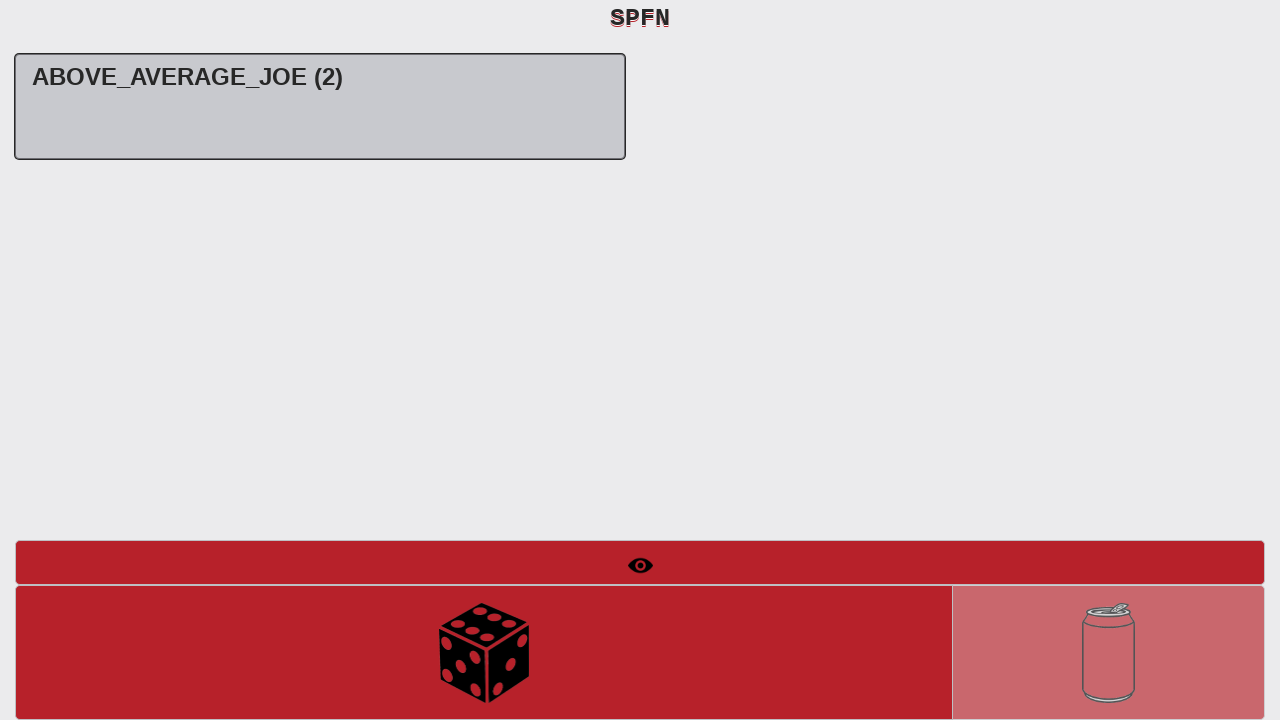

Rolled dice in Round 3 at (484, 652) on #btnRollDice
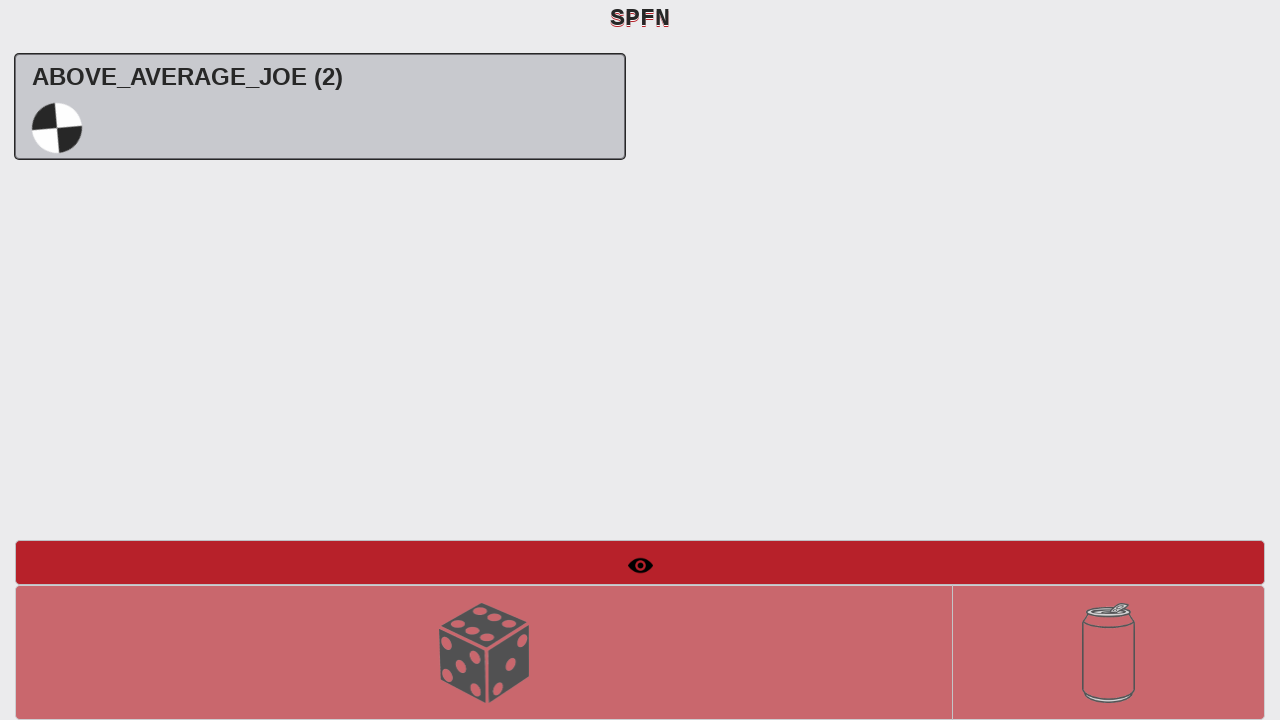

Round 3 completed - ABOVE_AVERAGE_JOE won with 3 victories
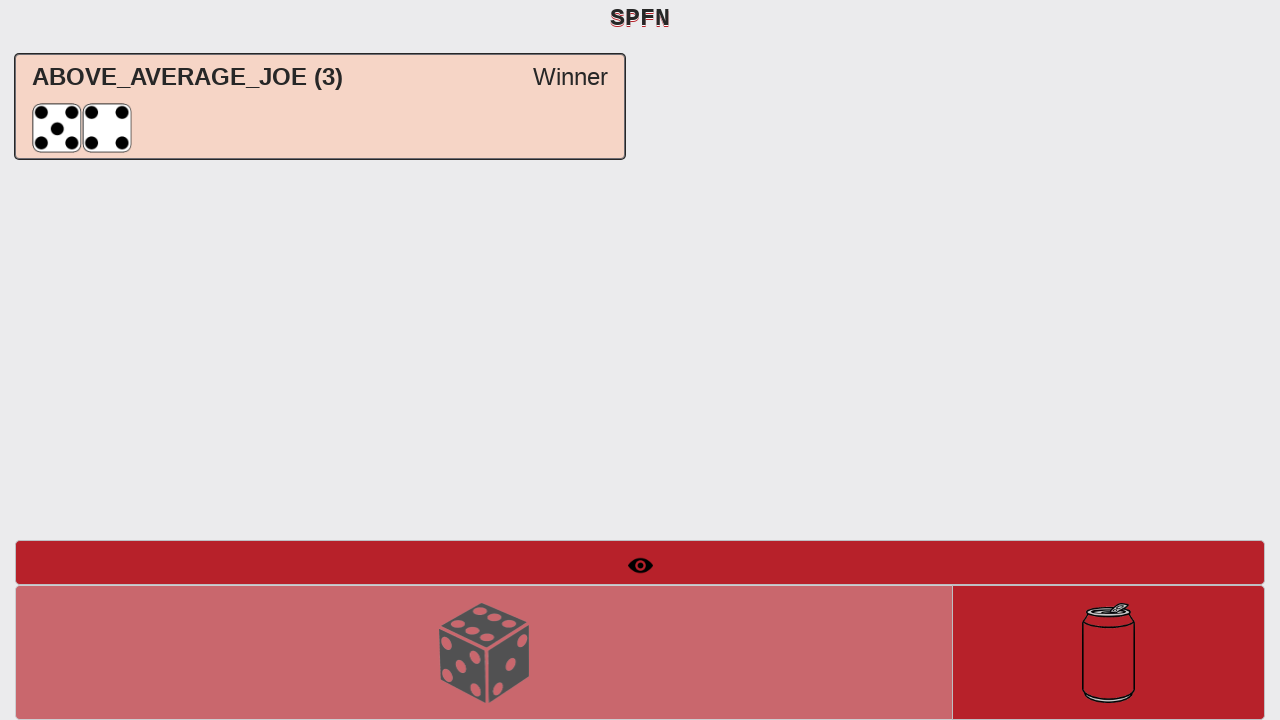

Checked if new round button is enabled for Round 4 (trial click) at (1108, 652) on #btnNewRound
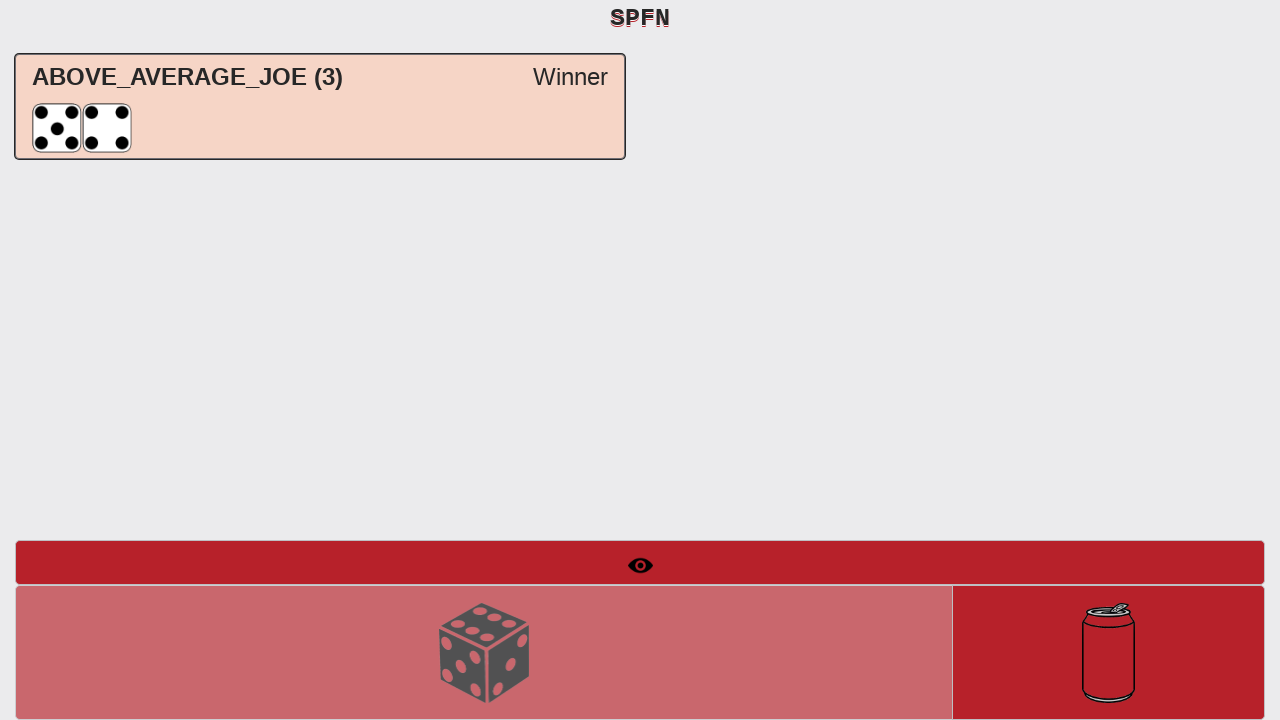

Started Round 4 by clicking new round button at (1108, 652) on #btnNewRound
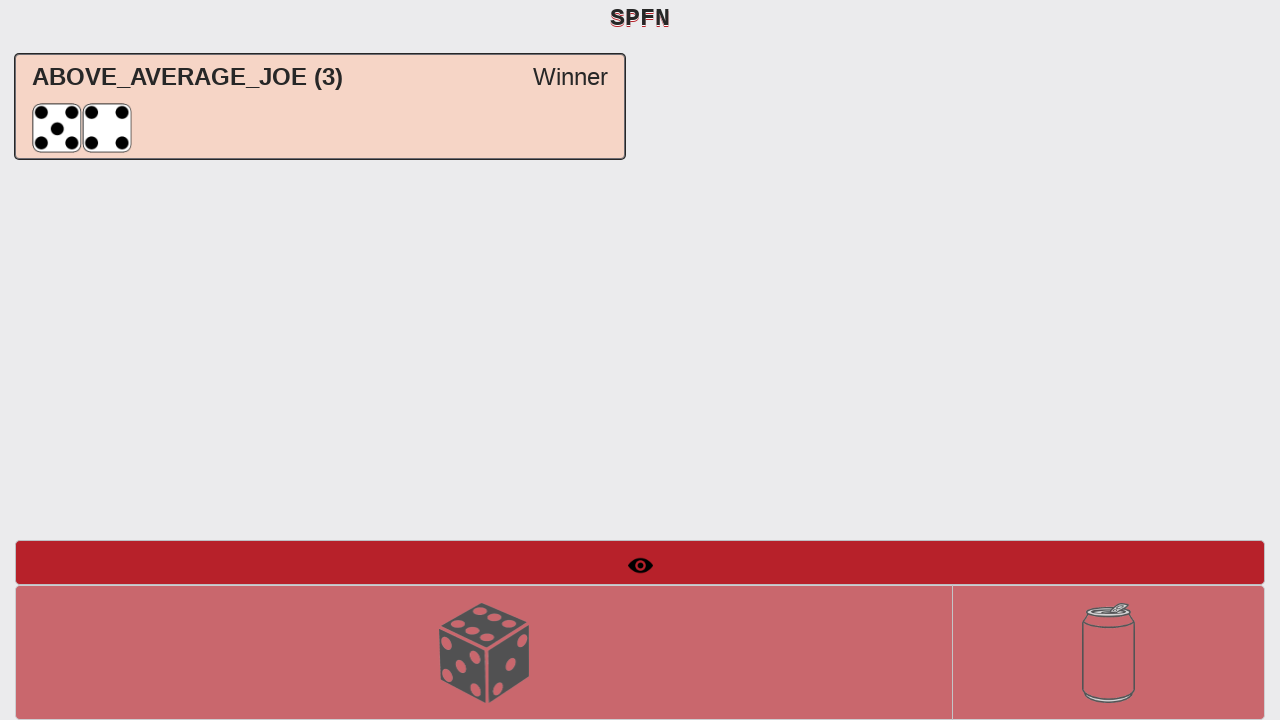

Checked if roll dice button is enabled (trial click) at (484, 652) on #btnRollDice
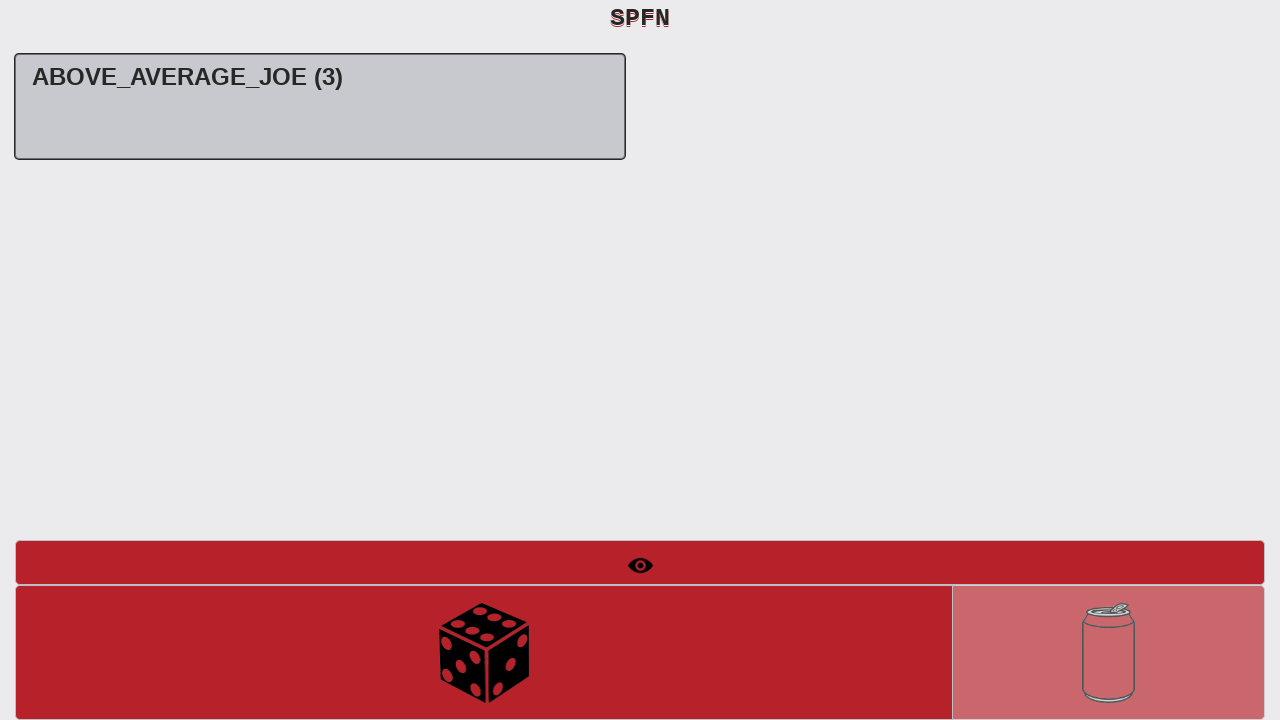

First dice roll in Round 4 at (484, 652) on #btnRollDice
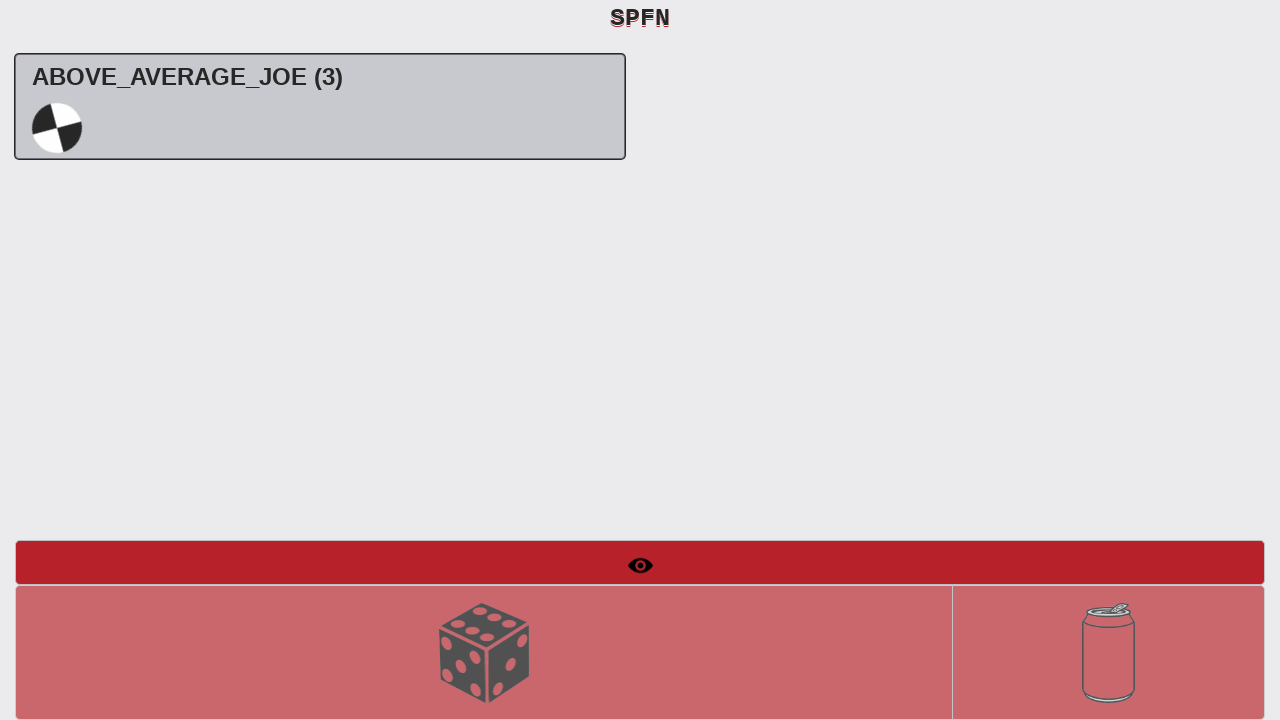

Checked if roll dice button is enabled for extra roll (trial click) at (484, 652) on #btnRollDice
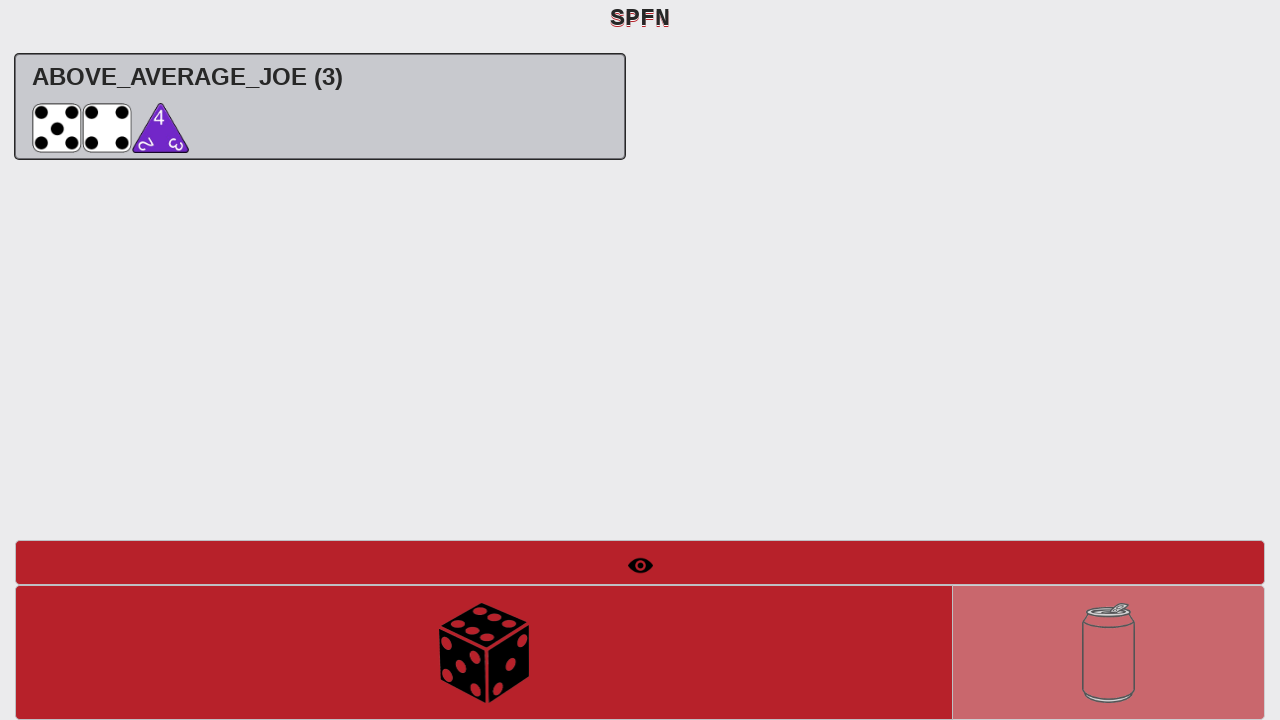

Second dice roll in Round 4 (extra roll) at (484, 652) on #btnRollDice
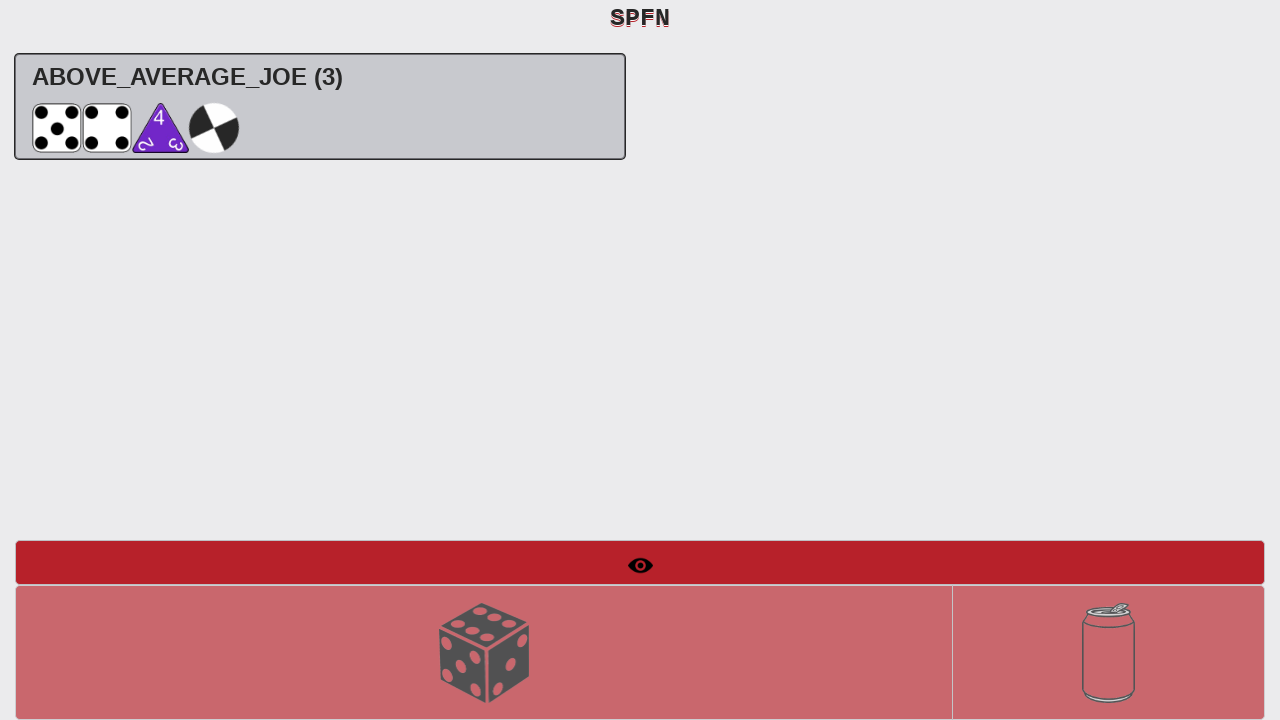

Round 4 completed - ABOVE_AVERAGE_JOE won with 4 victories (test passed)
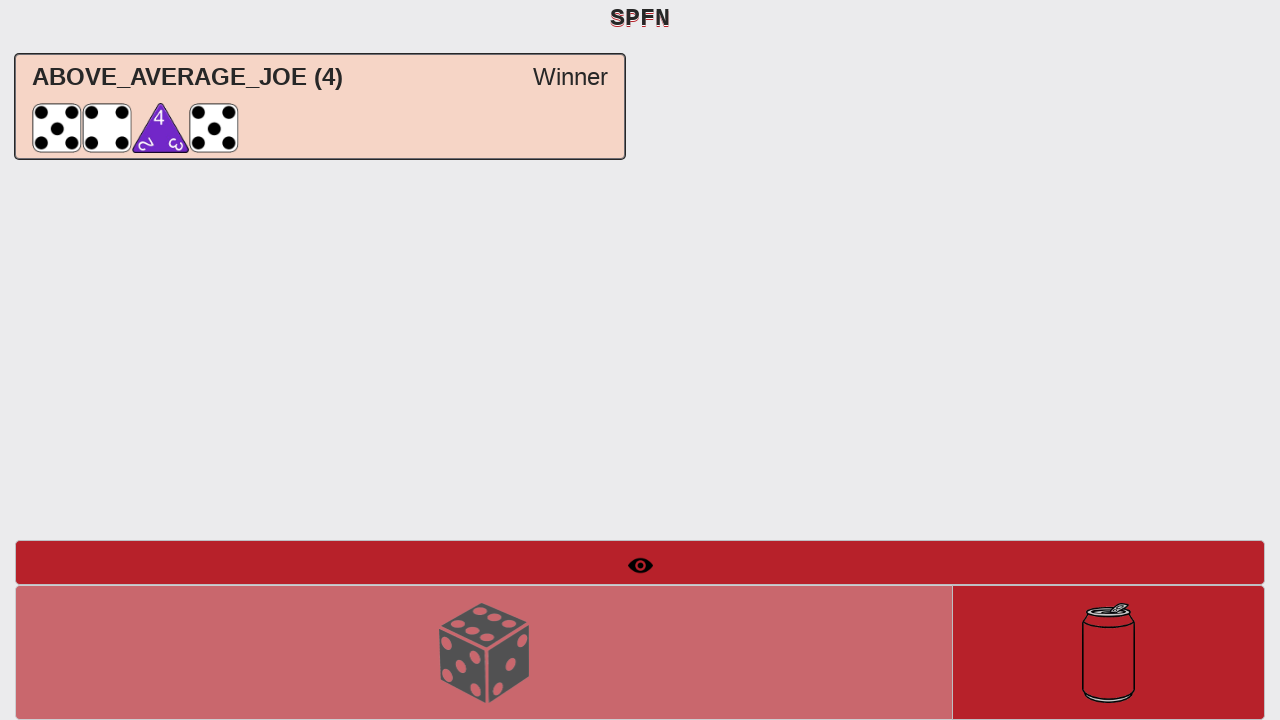

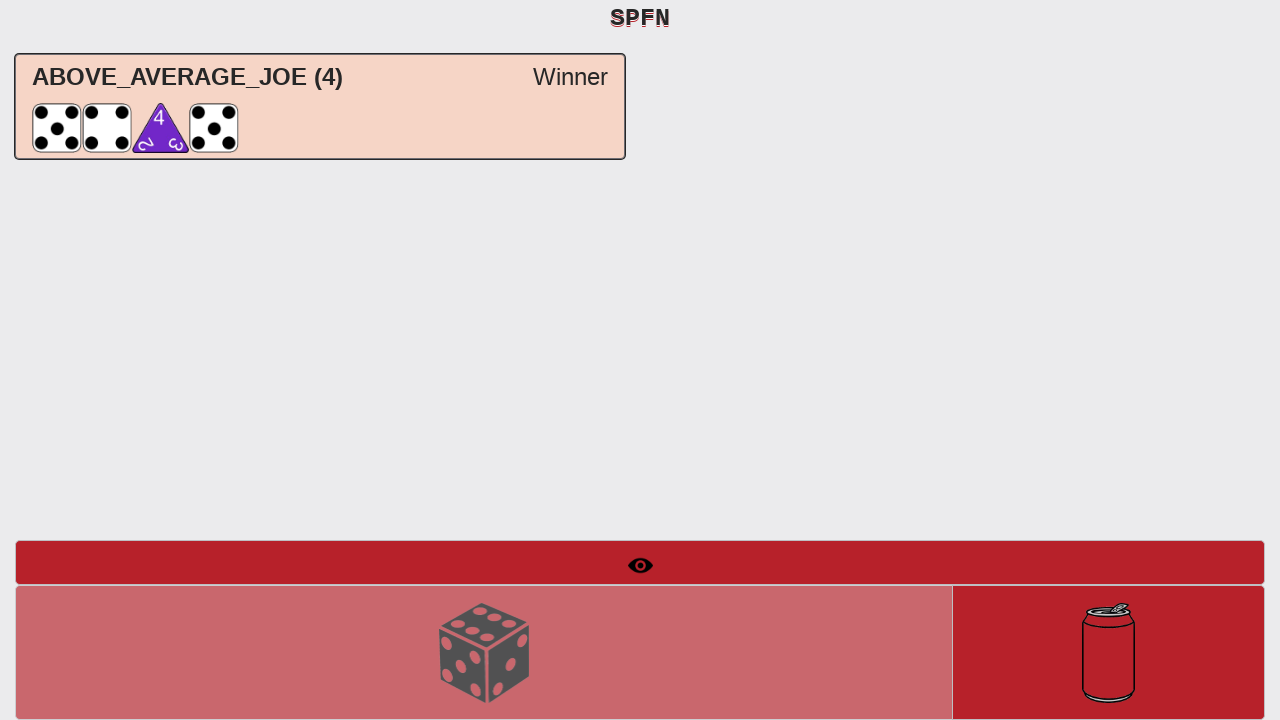